Tests browser navigation functionality including clicking menu items, navigating back/forward, and refreshing the page on the Selenium website

Starting URL: https://www.selenium.dev/

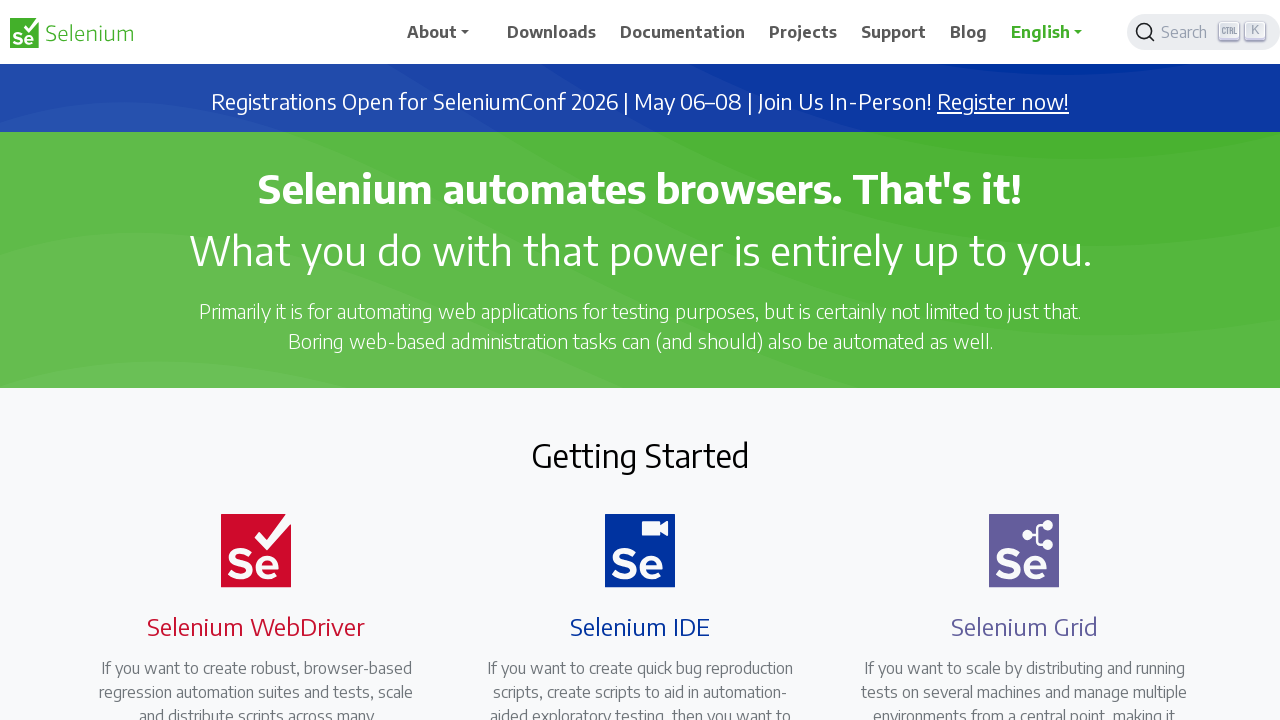

Clicked on Documentation menu item at (683, 32) on xpath=//*[@id='main_navbar']/ul/li[3]/a/span
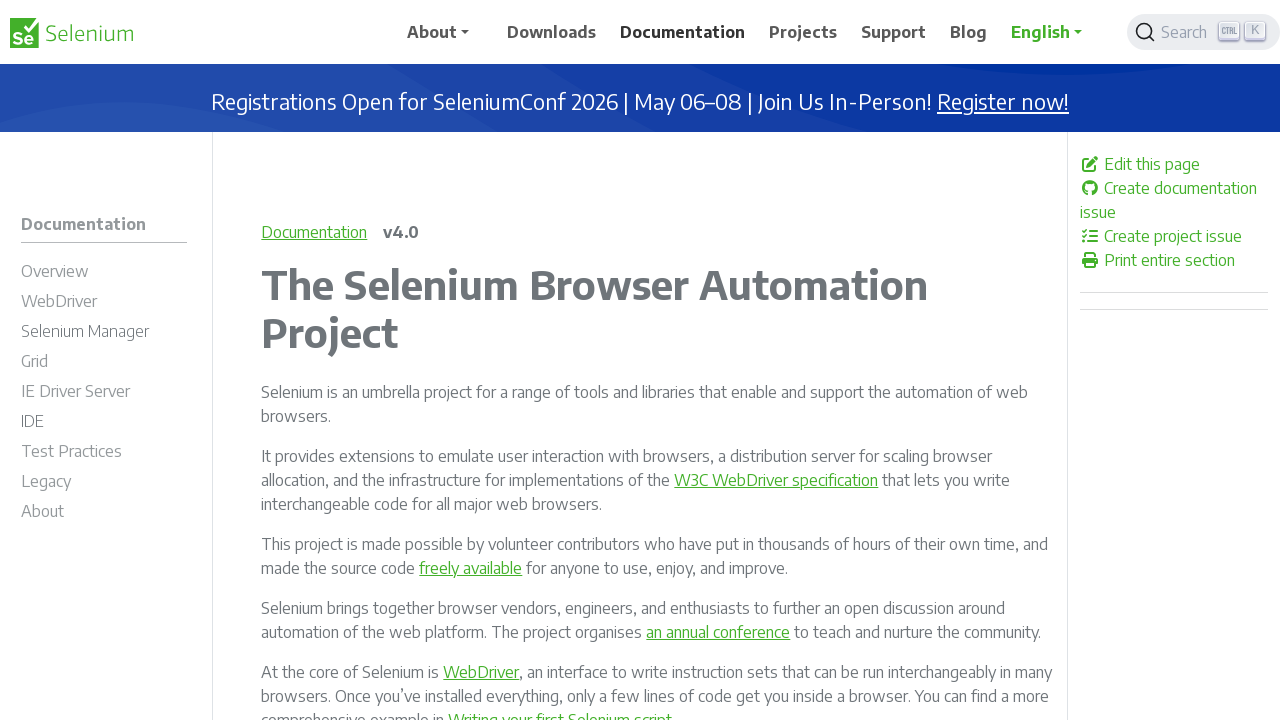

Documentation page loaded
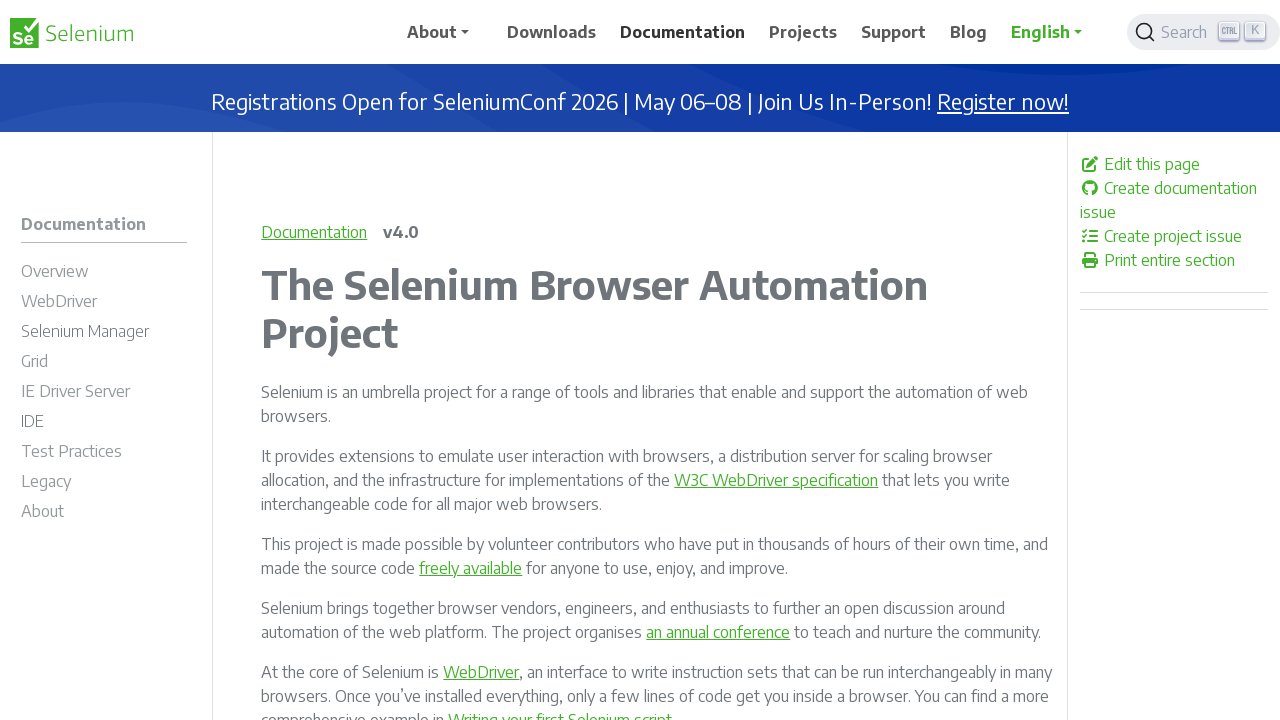

Navigated back to previous page
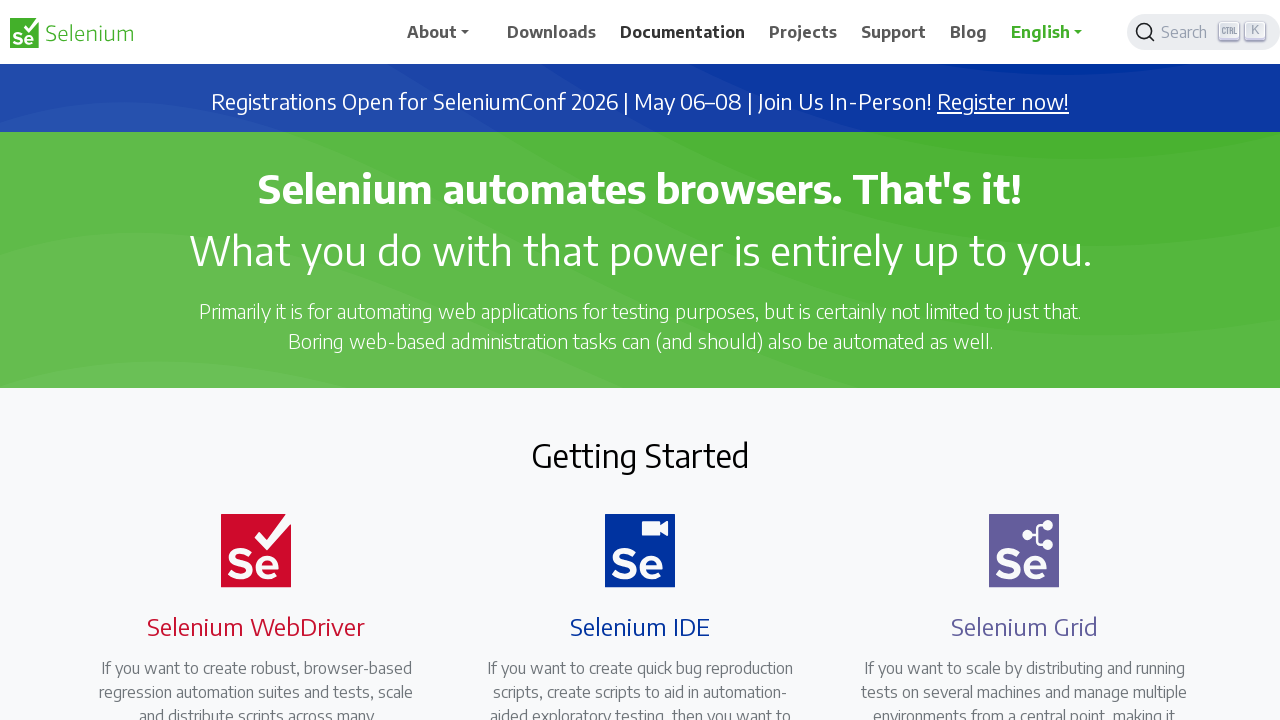

Previous page loaded
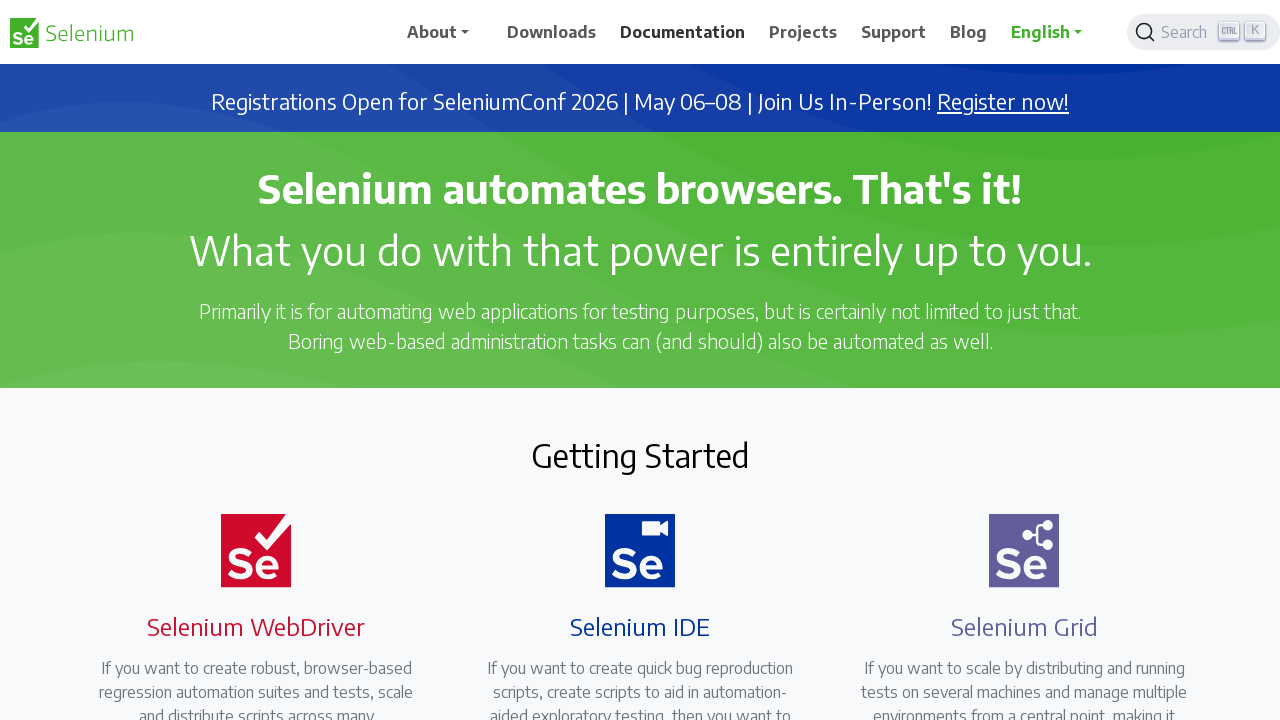

Navigated forward to Documentation page
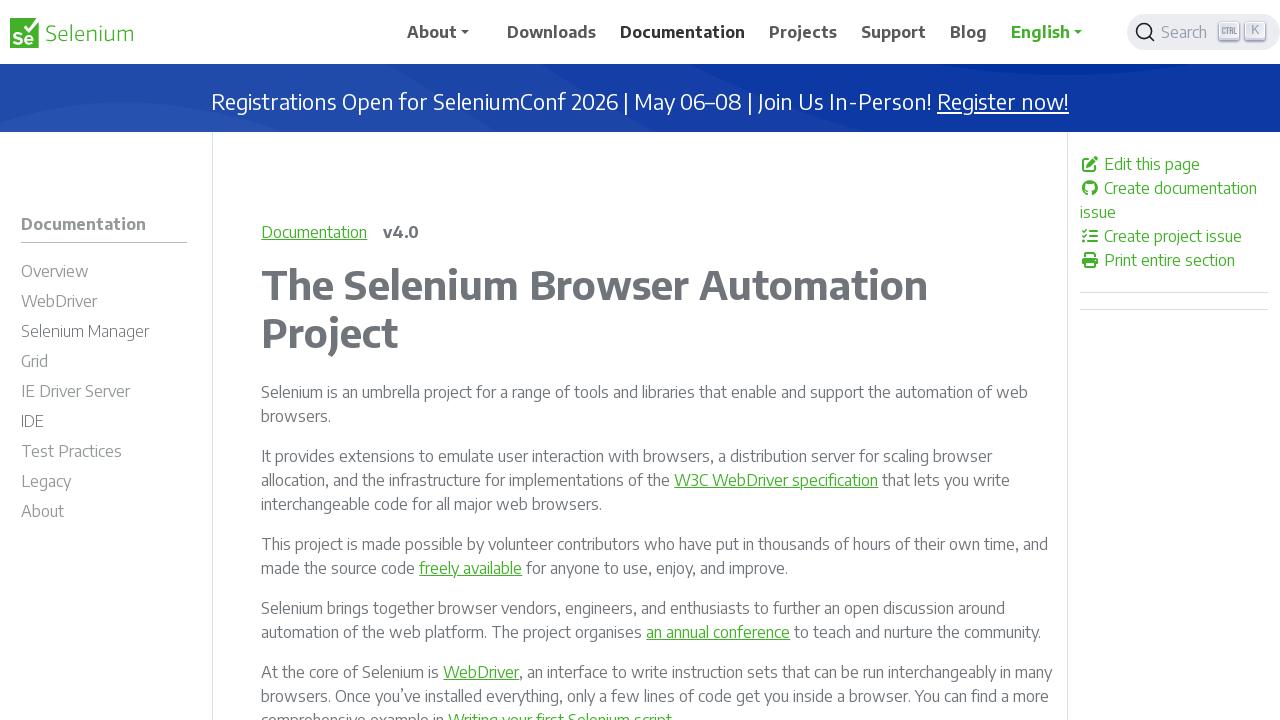

Documentation page reloaded after forward navigation
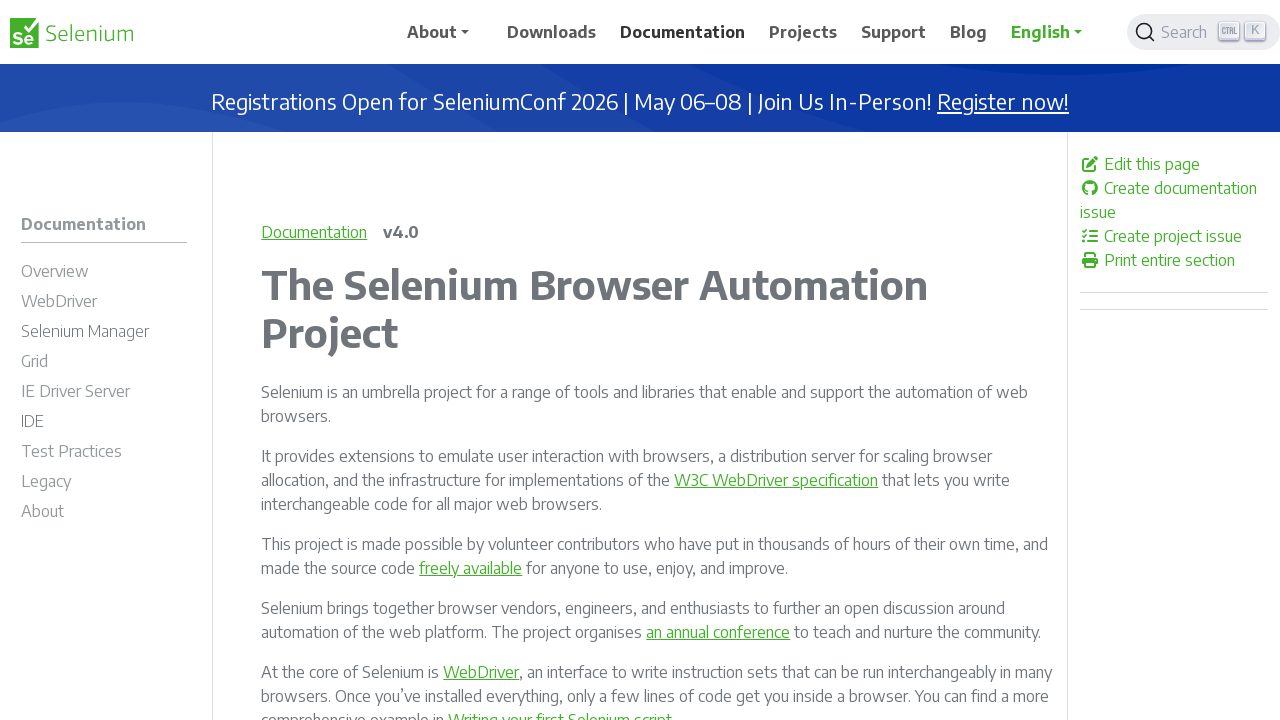

Navigated back again from Documentation page
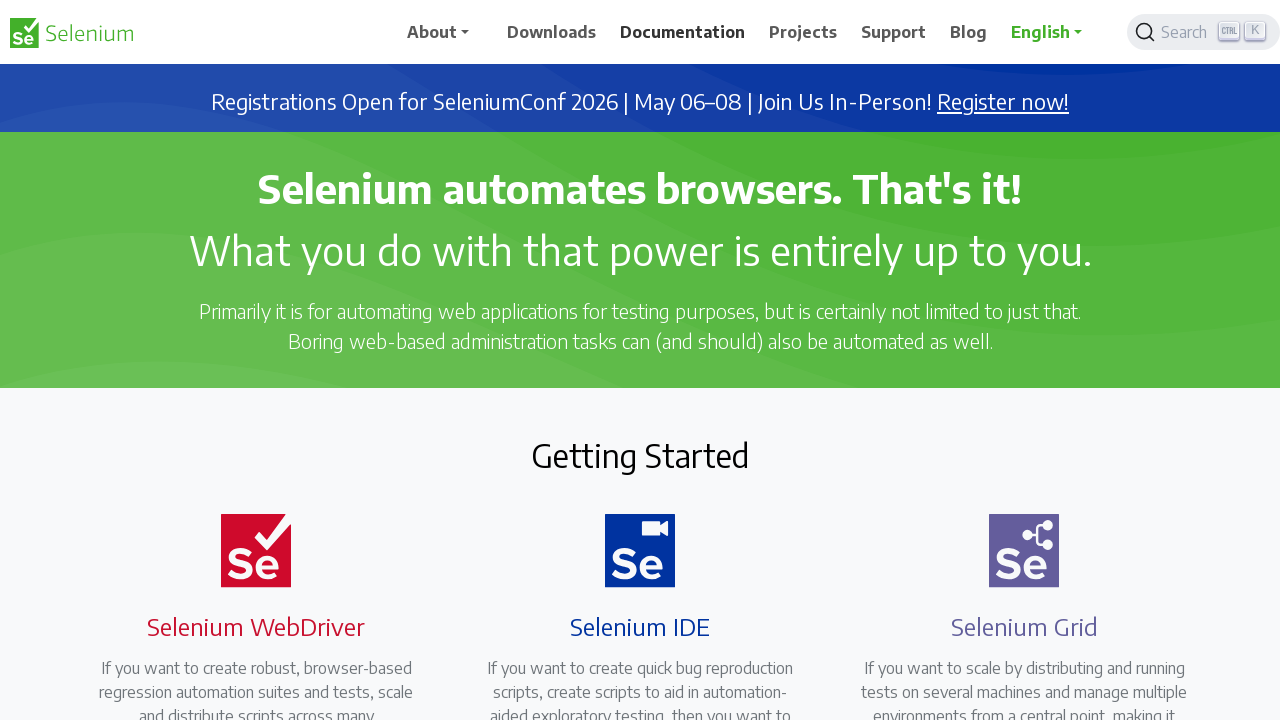

Page loaded after second back navigation
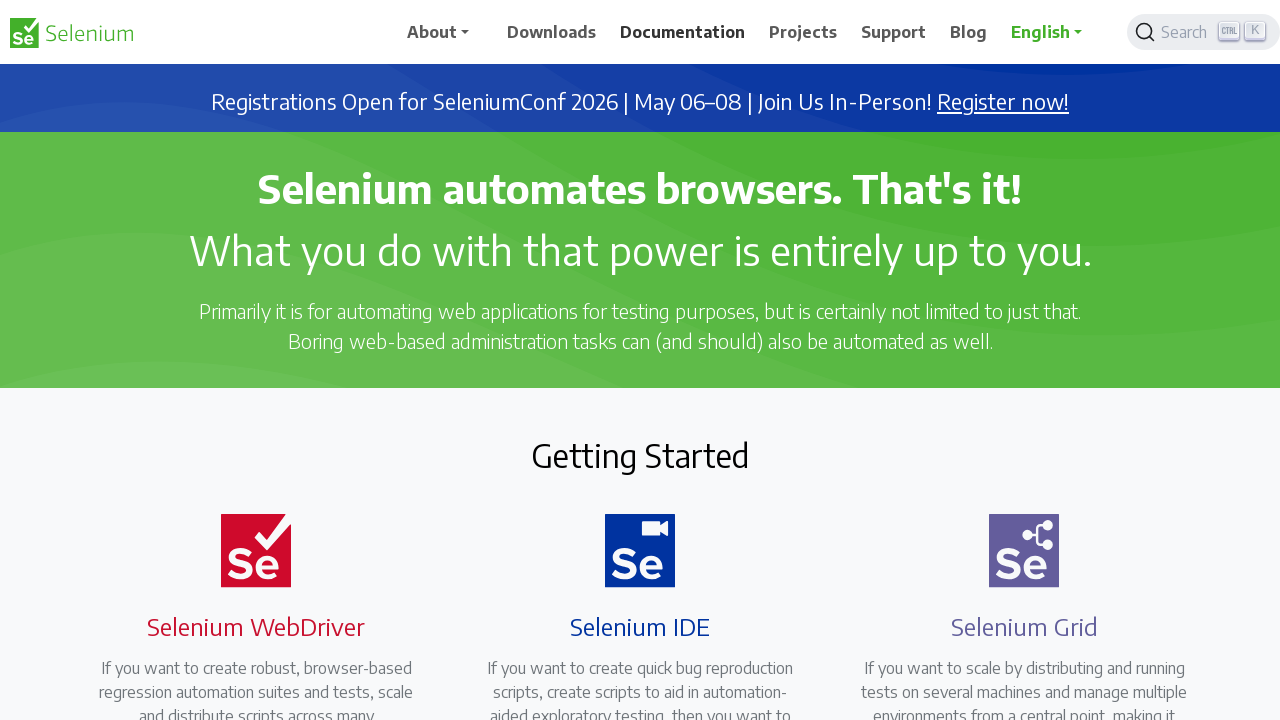

Clicked on About menu item at (894, 32) on xpath=//*[@id='main_navbar']/ul/li[5]/a/span
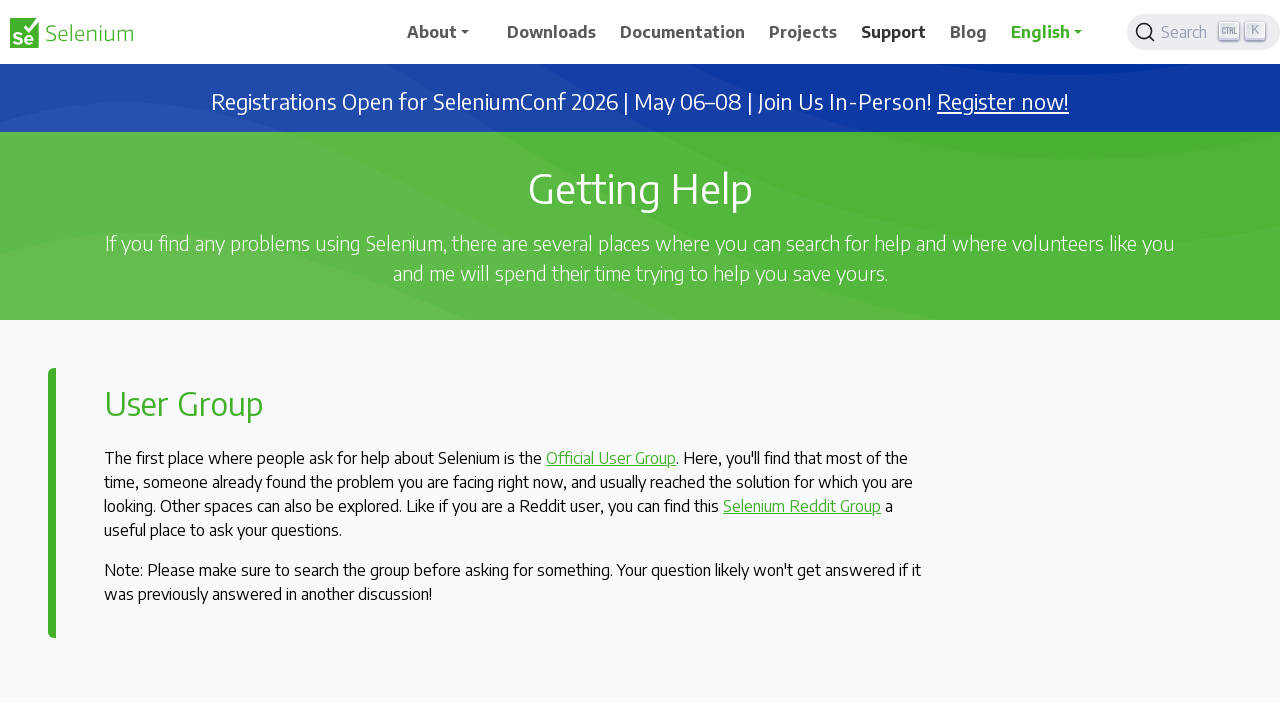

About page loaded
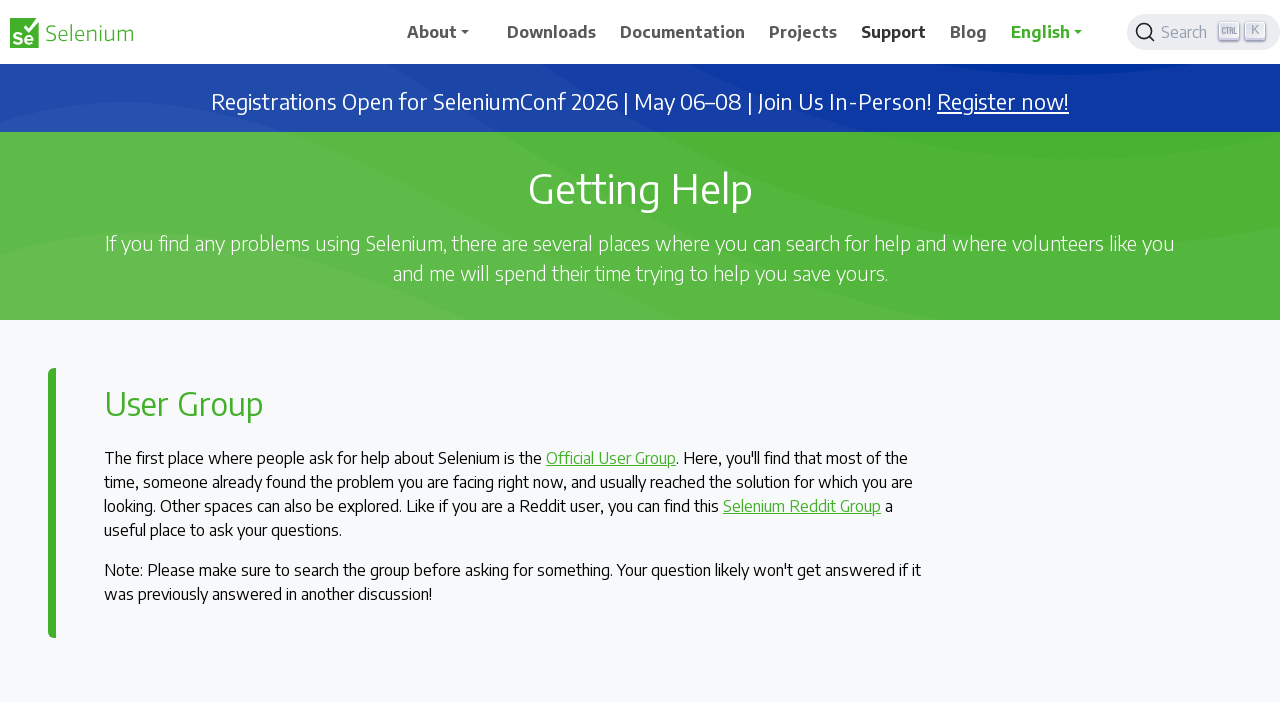

Refreshed the About page
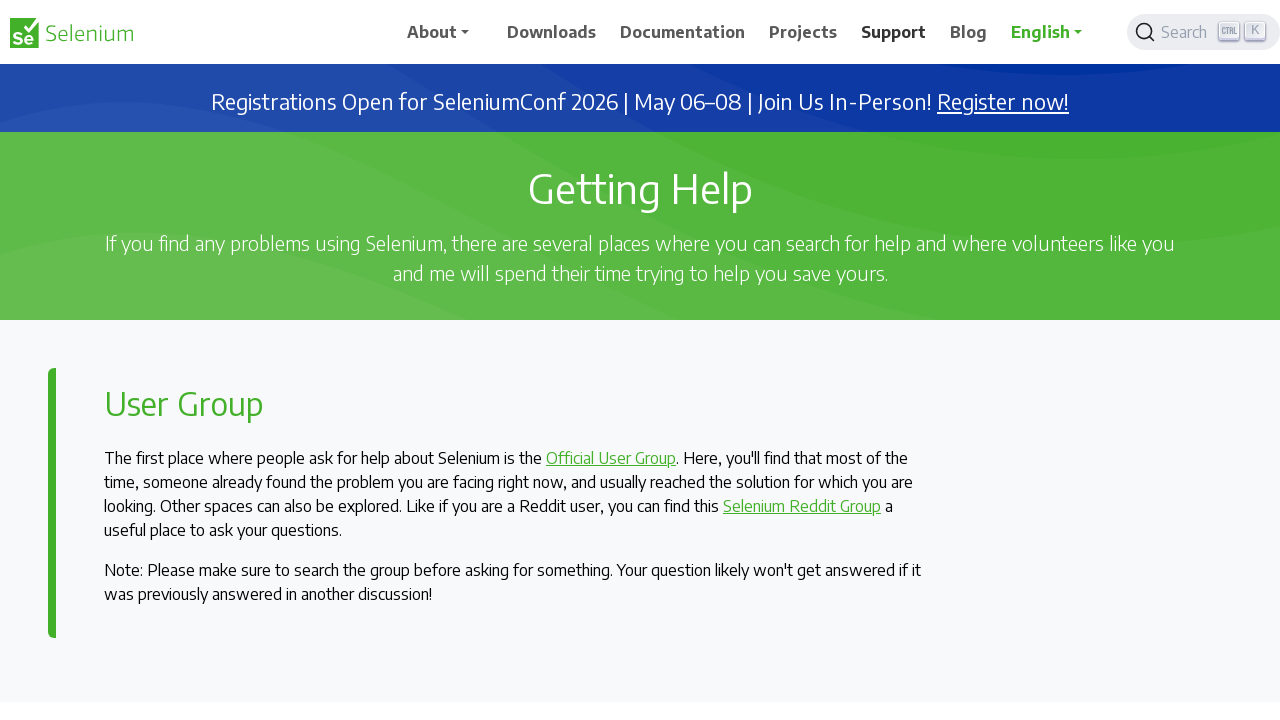

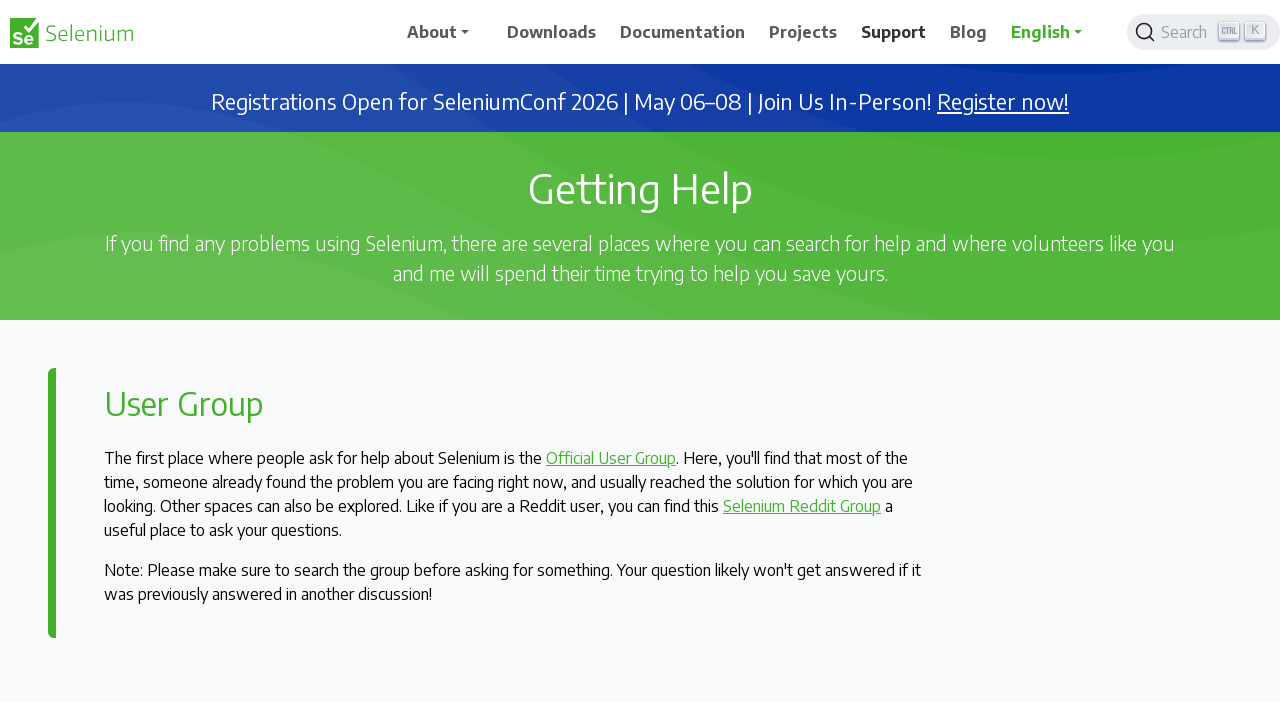